Navigates to TU Sofia website and clicks on the students section link

Starting URL: http://www.tu-sofia.bg

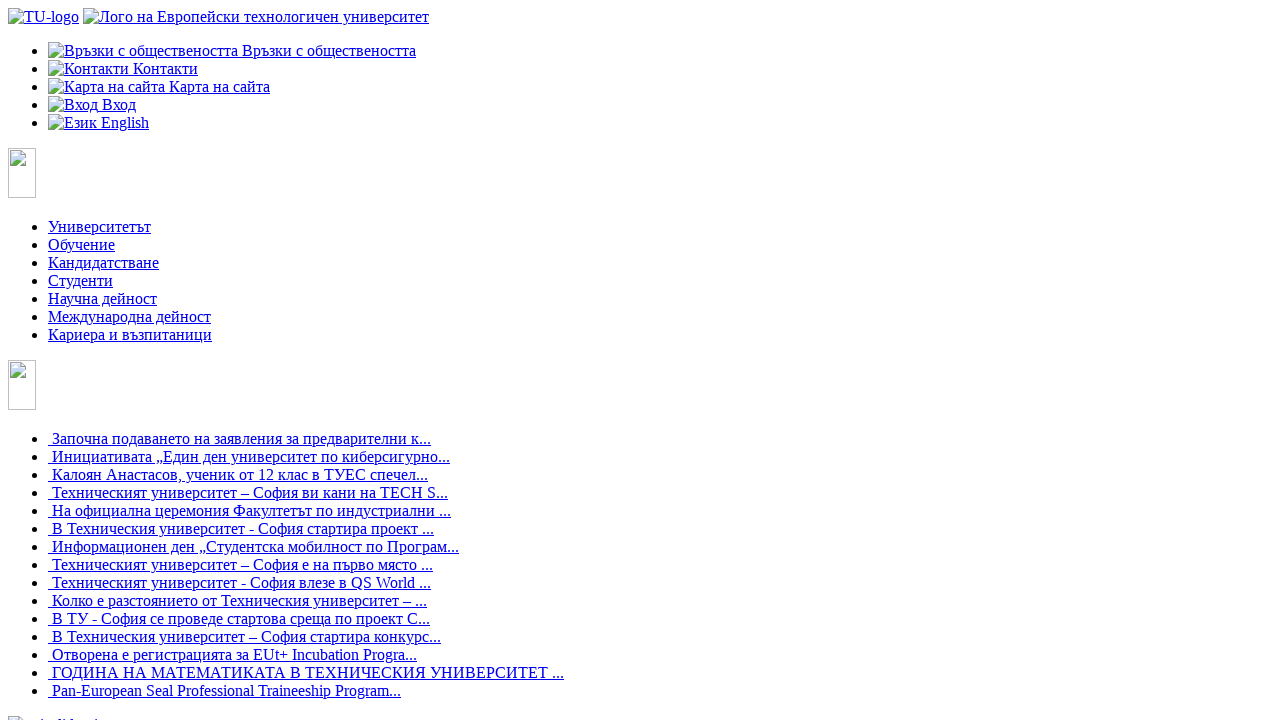

Navigated to TU Sofia website at http://www.tu-sofia.bg
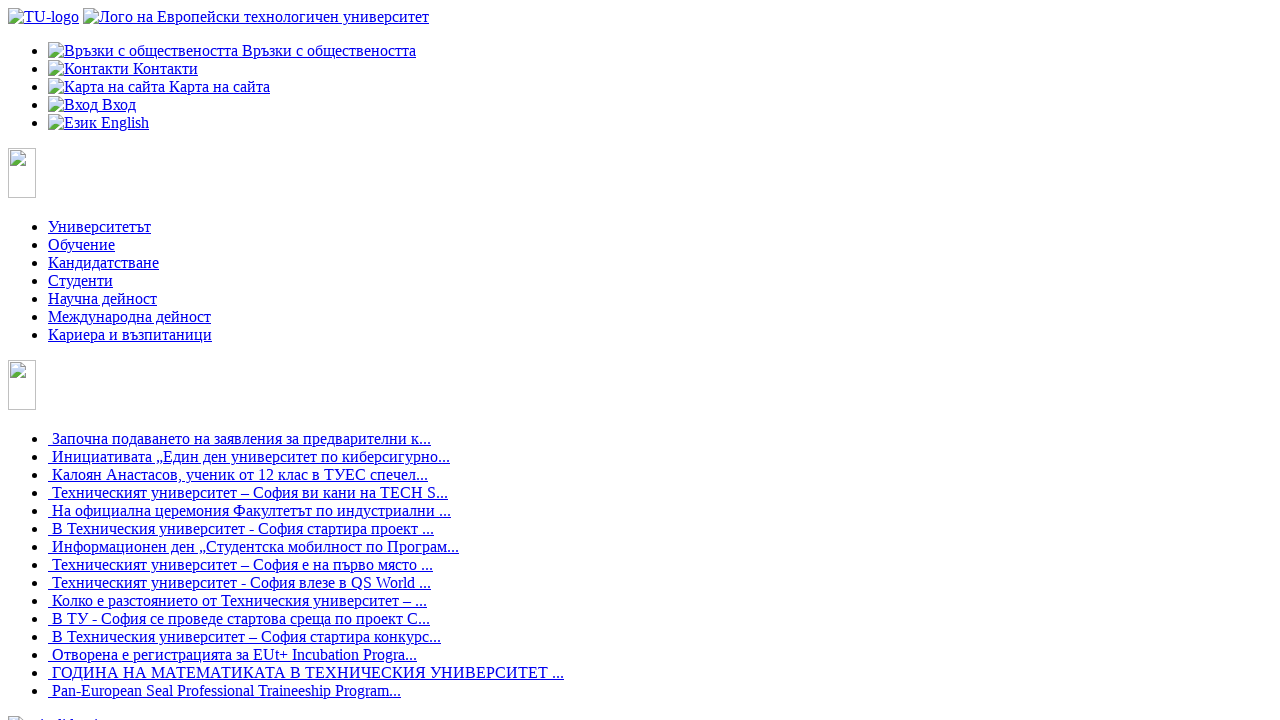

Clicked on the students section link at (80, 280) on xpath=//a[@href='/students']
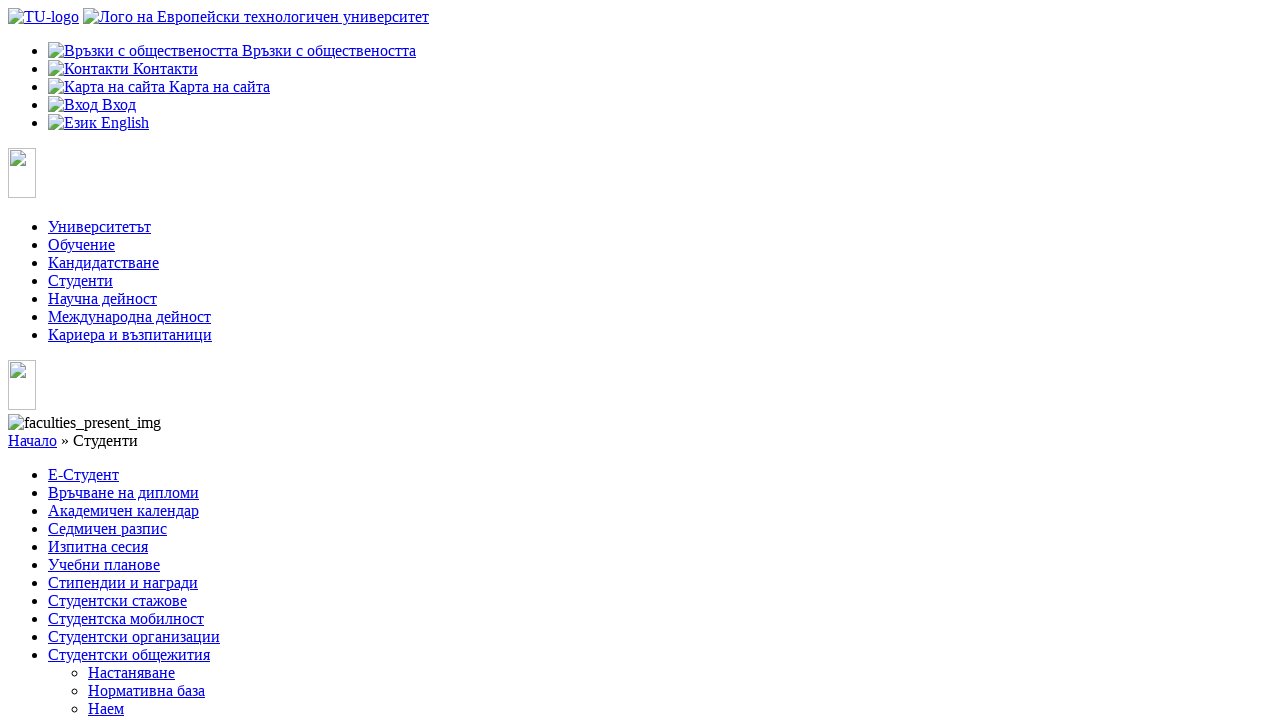

Waited for page navigation to complete (networkidle)
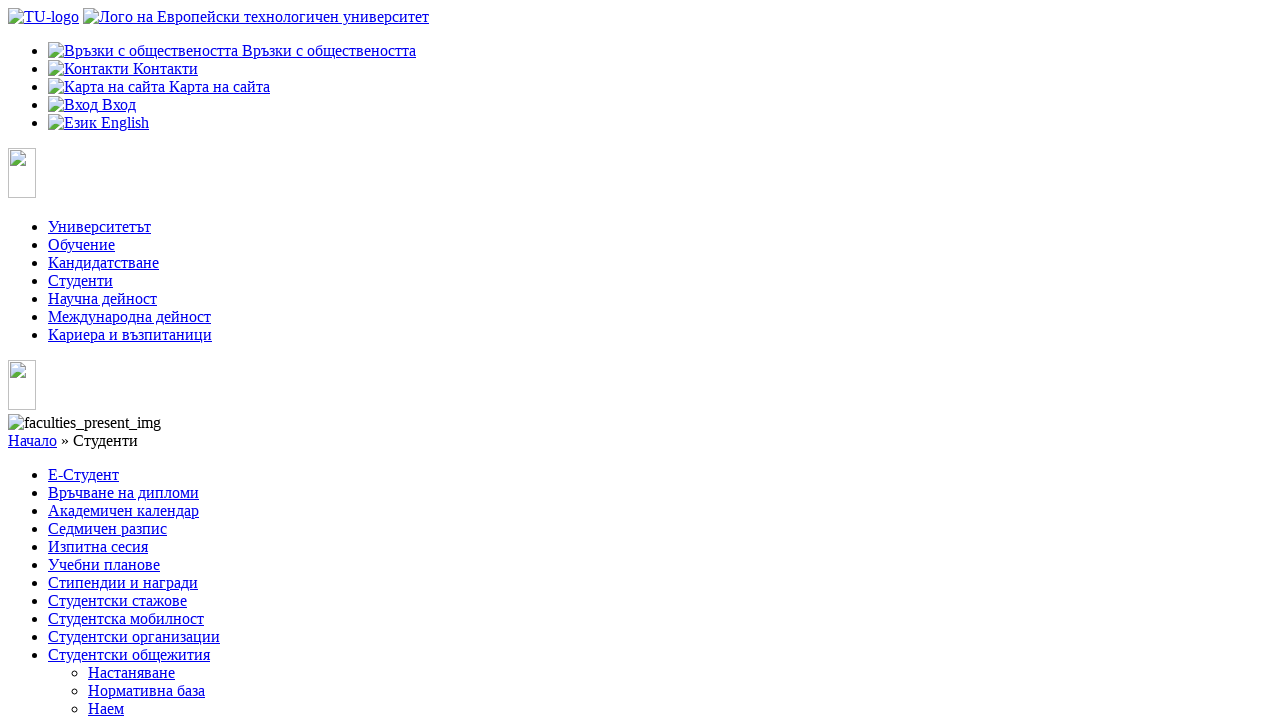

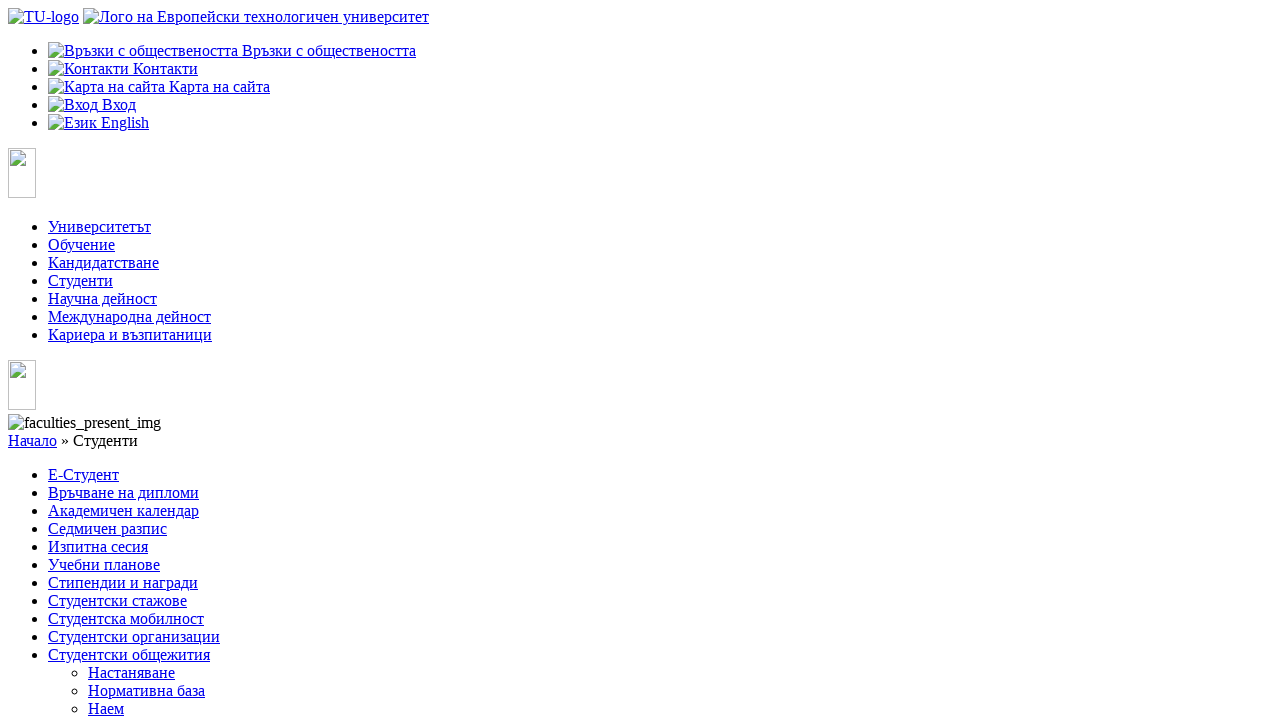